Tests that the complete all checkbox updates state when individual items are completed or cleared

Starting URL: https://demo.playwright.dev/todomvc

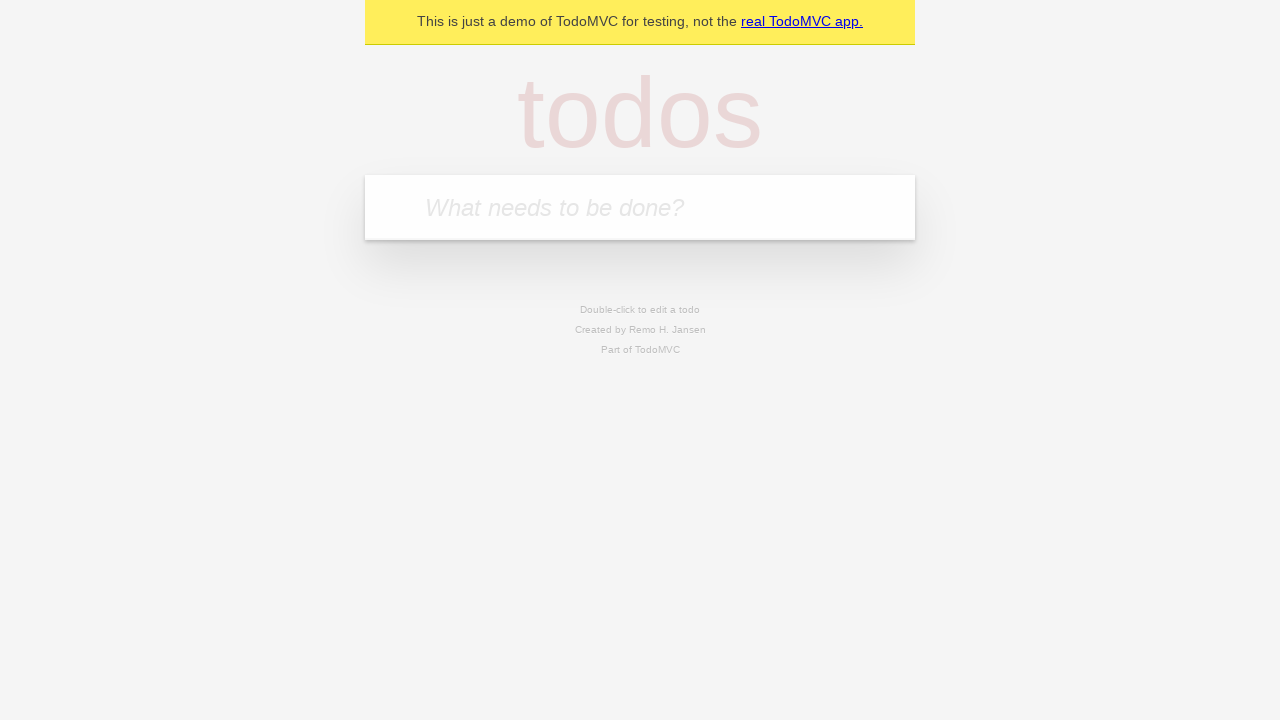

Filled todo input with 'buy some cheese' on internal:attr=[placeholder="What needs to be done?"i]
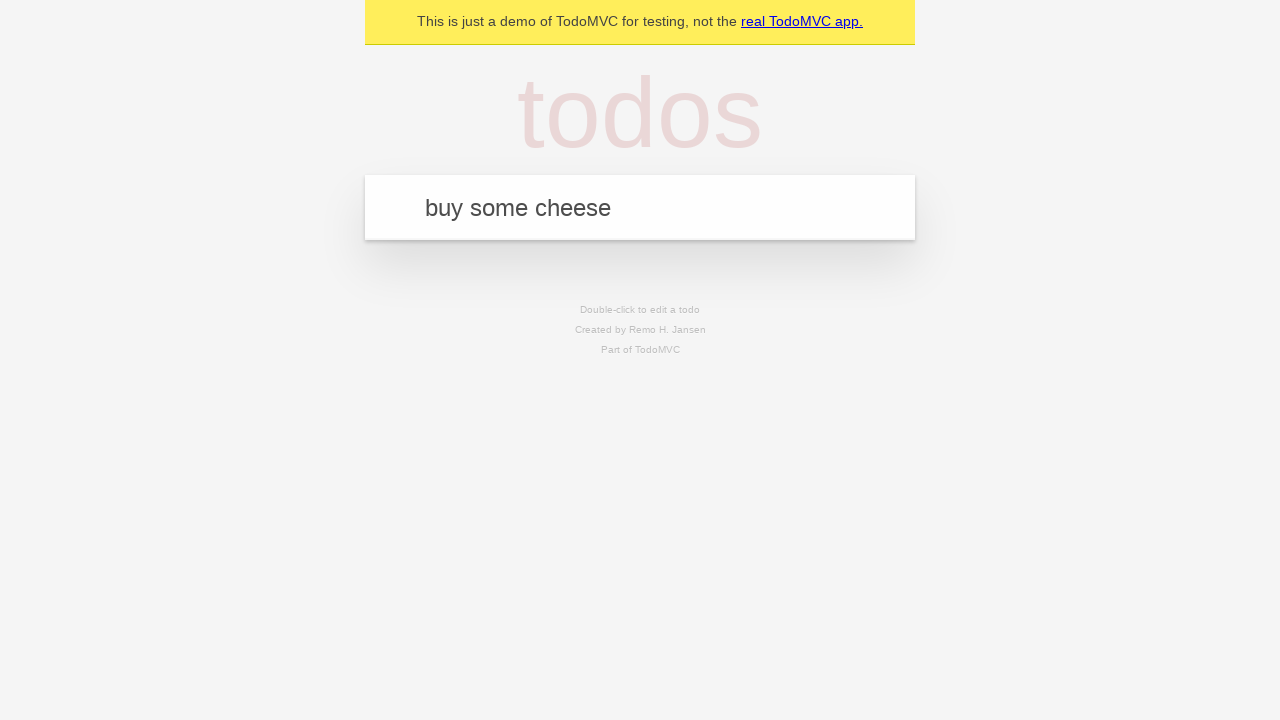

Pressed Enter to create first todo on internal:attr=[placeholder="What needs to be done?"i]
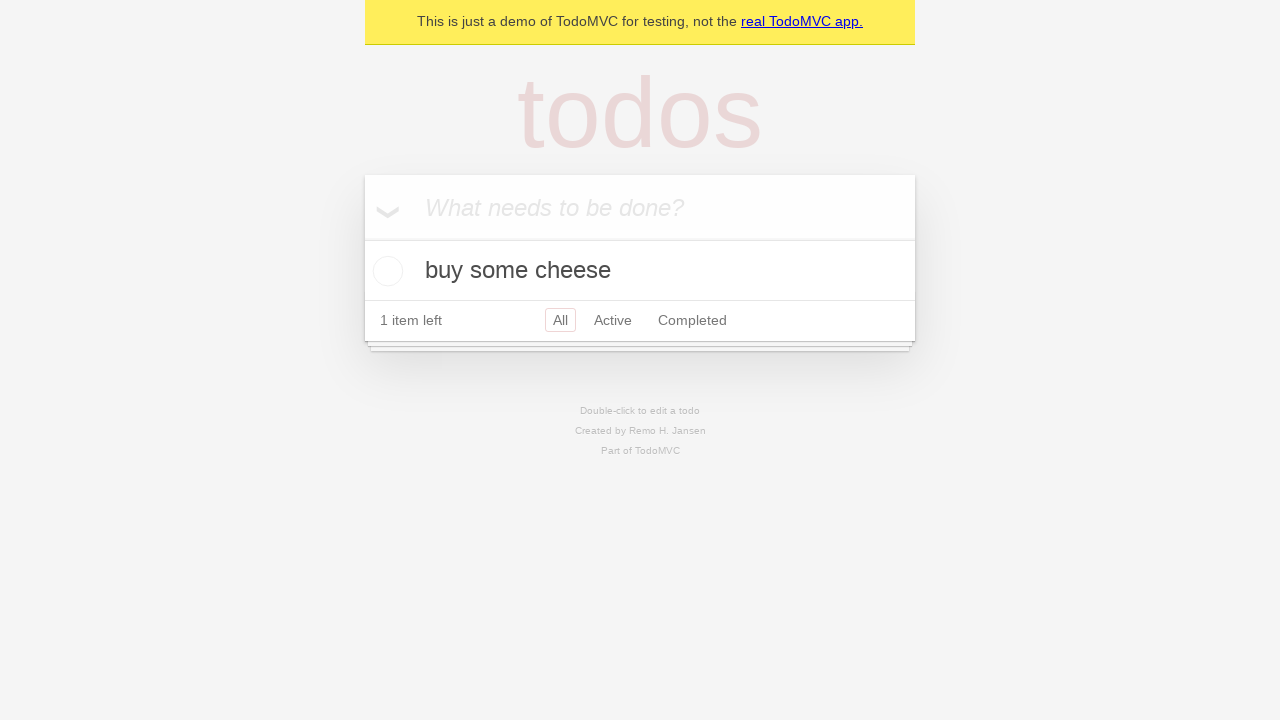

Filled todo input with 'feed the cat' on internal:attr=[placeholder="What needs to be done?"i]
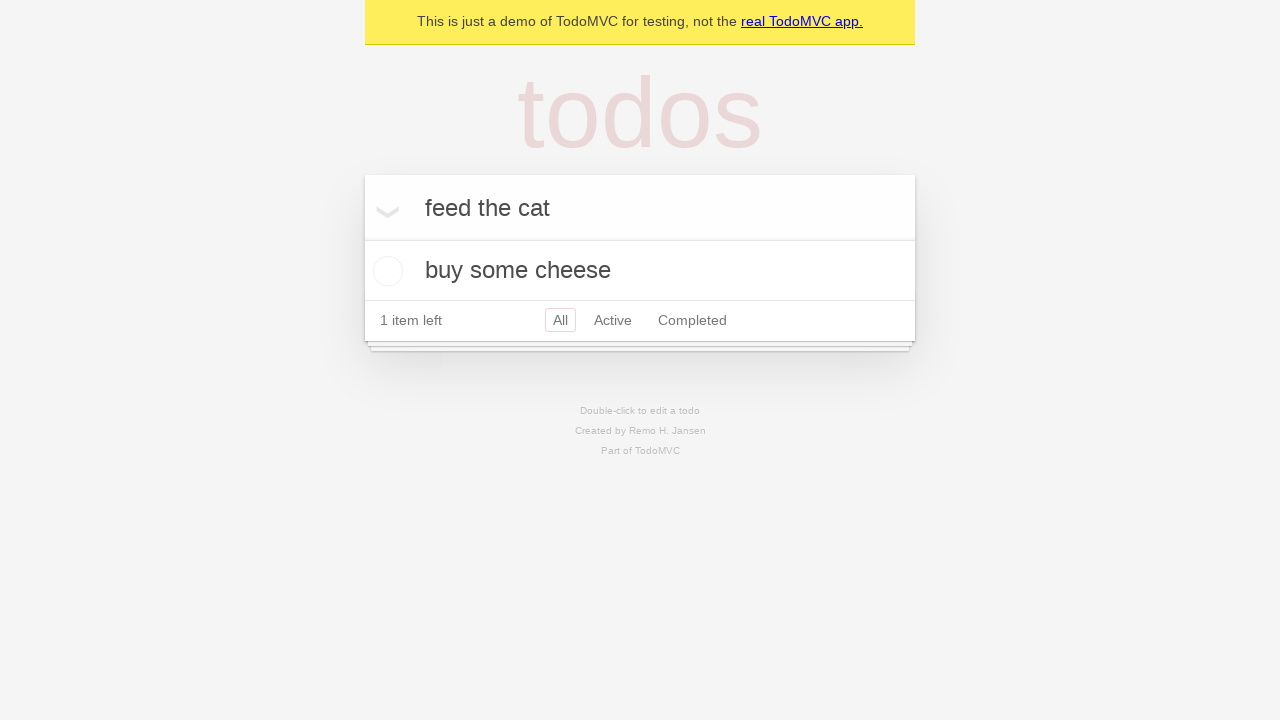

Pressed Enter to create second todo on internal:attr=[placeholder="What needs to be done?"i]
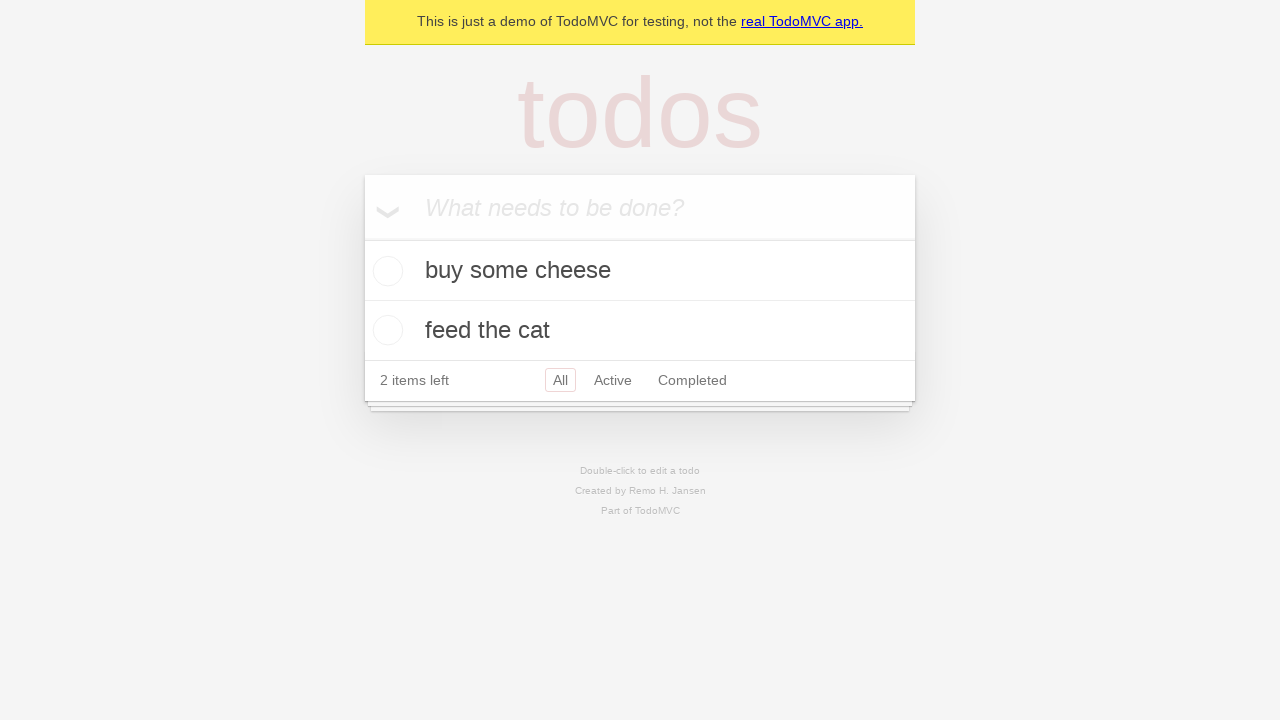

Filled todo input with 'book a doctors appointment' on internal:attr=[placeholder="What needs to be done?"i]
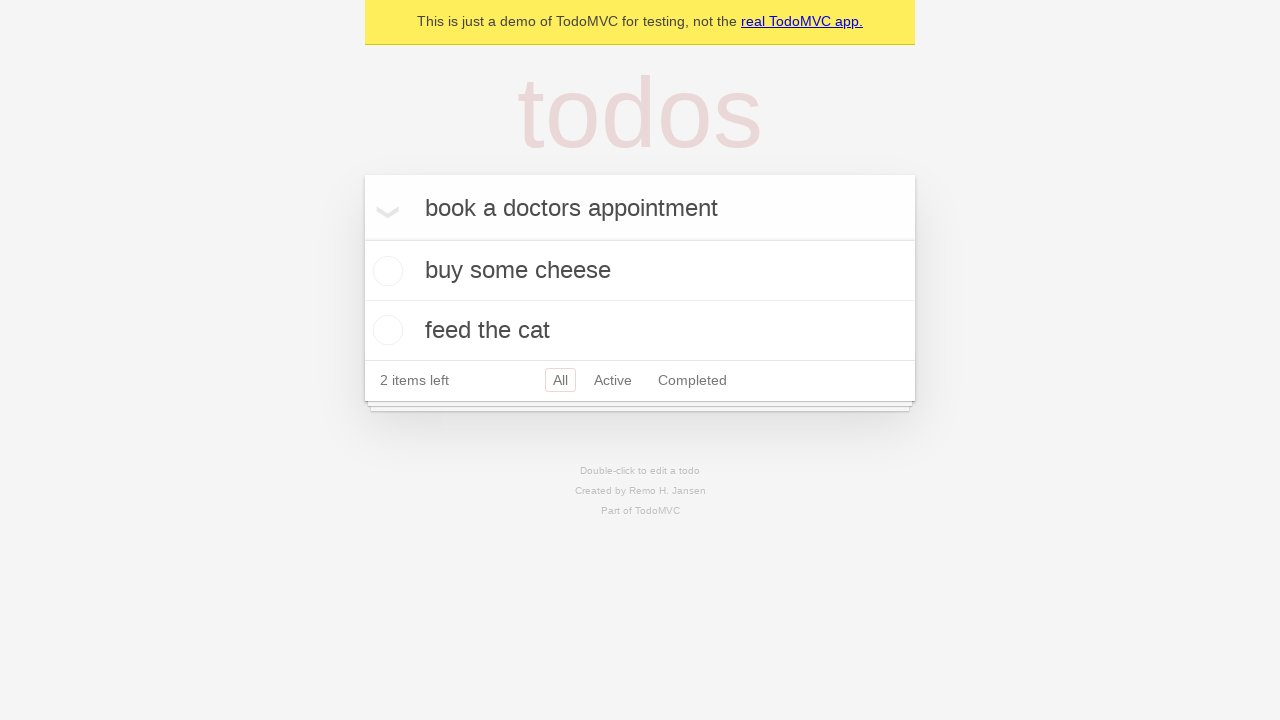

Pressed Enter to create third todo on internal:attr=[placeholder="What needs to be done?"i]
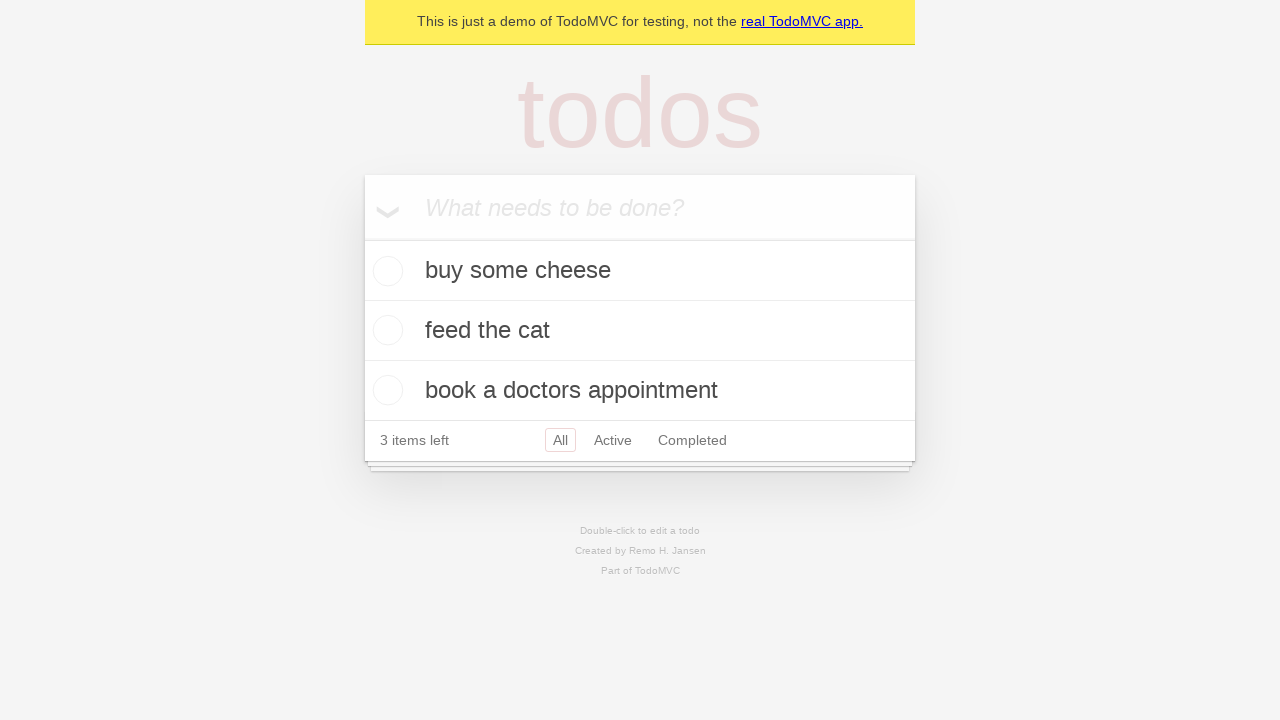

Checked 'Mark all as complete' checkbox at (362, 238) on internal:label="Mark all as complete"i
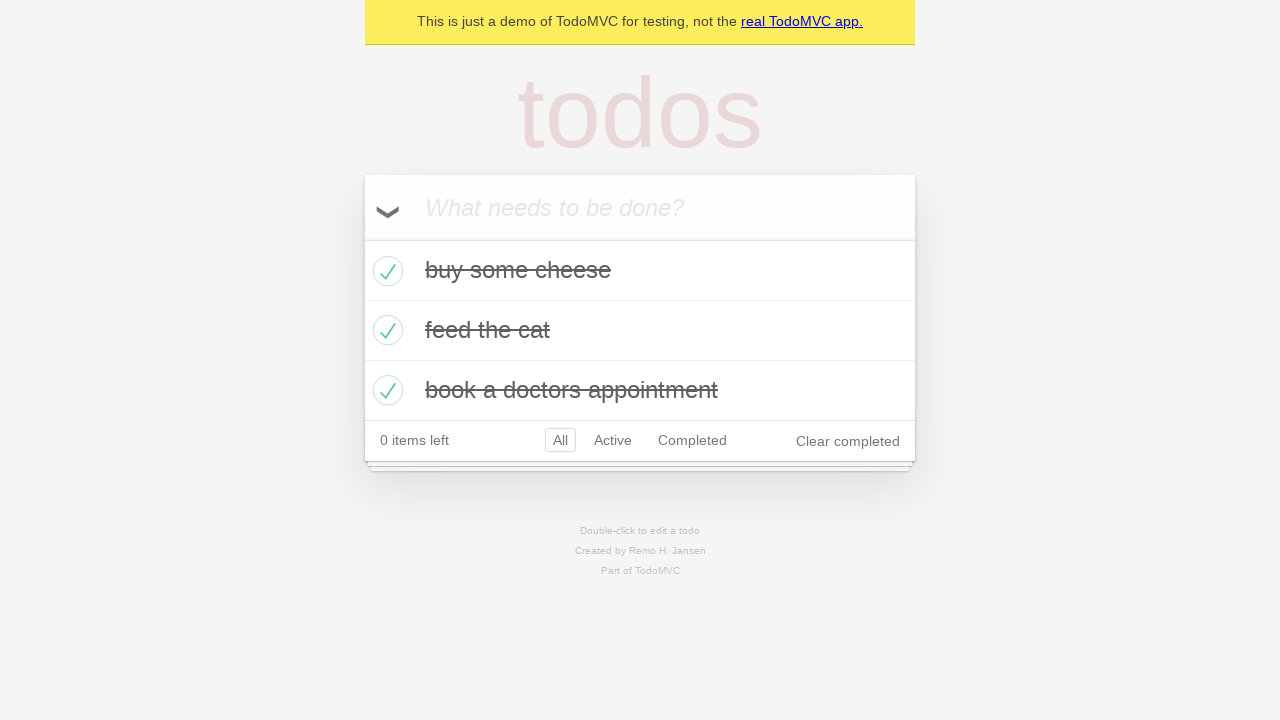

Unchecked the first todo item at (385, 271) on internal:testid=[data-testid="todo-item"s] >> nth=0 >> internal:role=checkbox
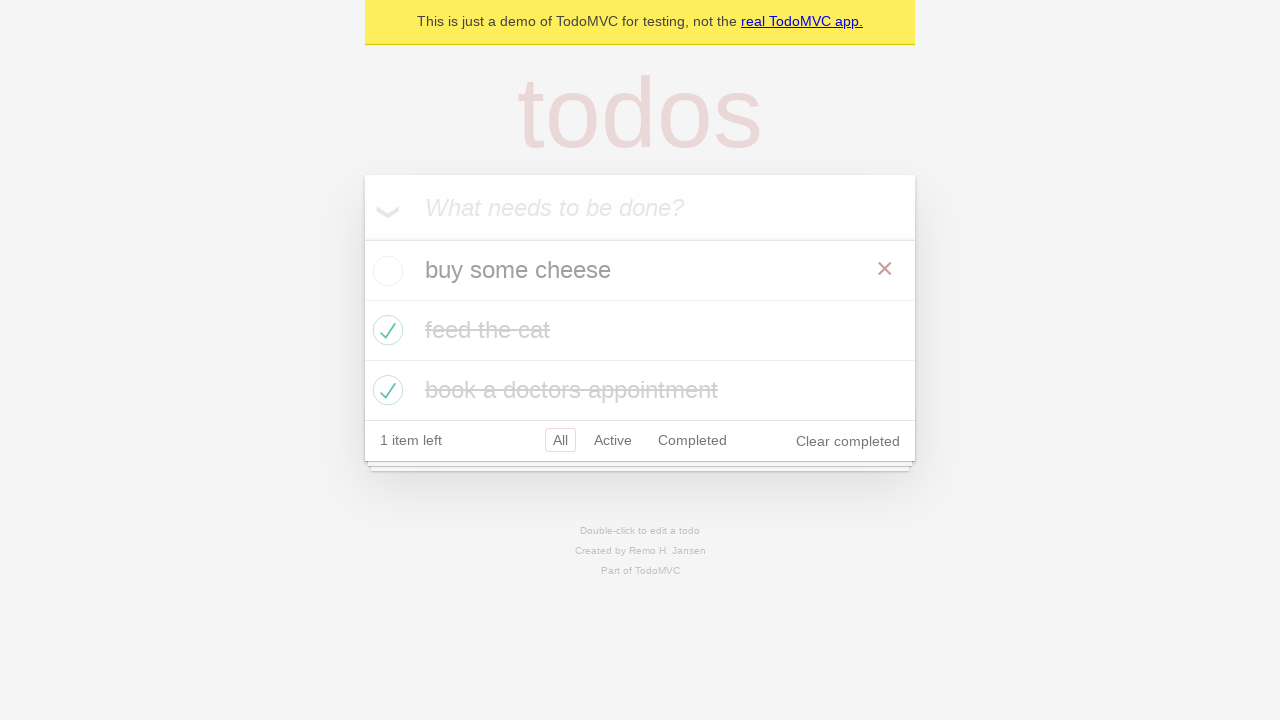

Re-checked the first todo item at (385, 271) on internal:testid=[data-testid="todo-item"s] >> nth=0 >> internal:role=checkbox
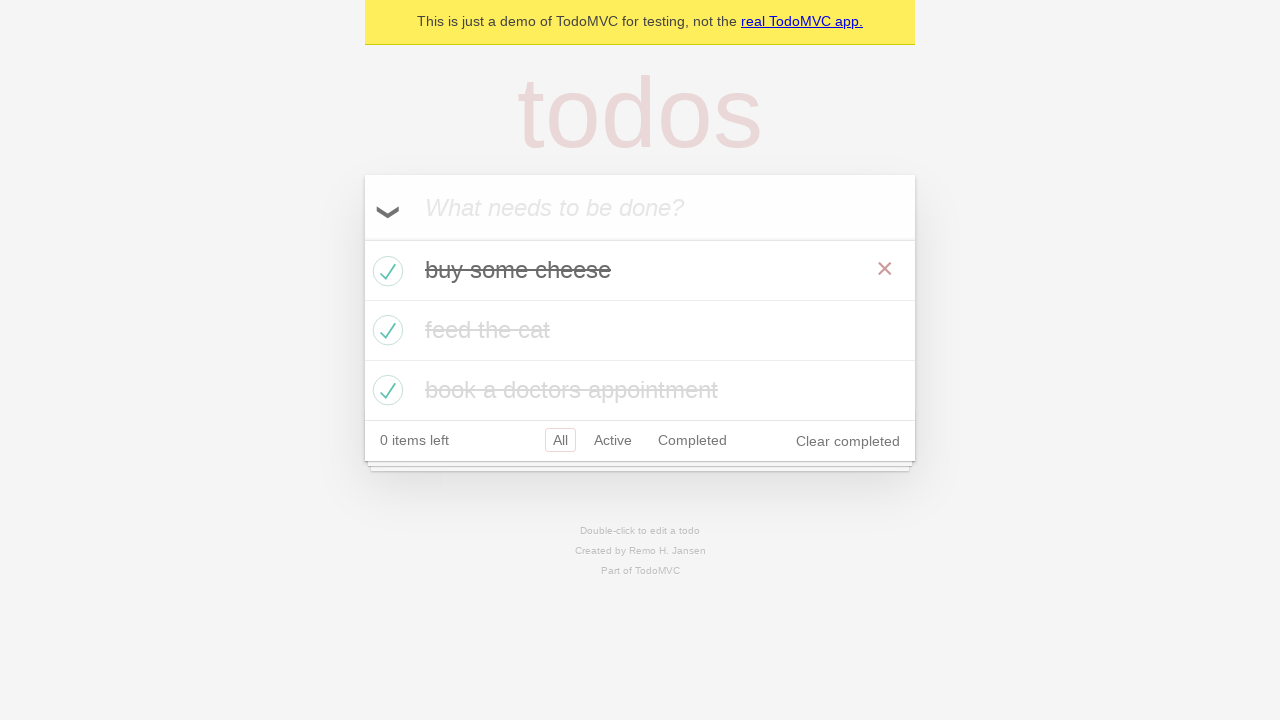

Waited for todo items to update state
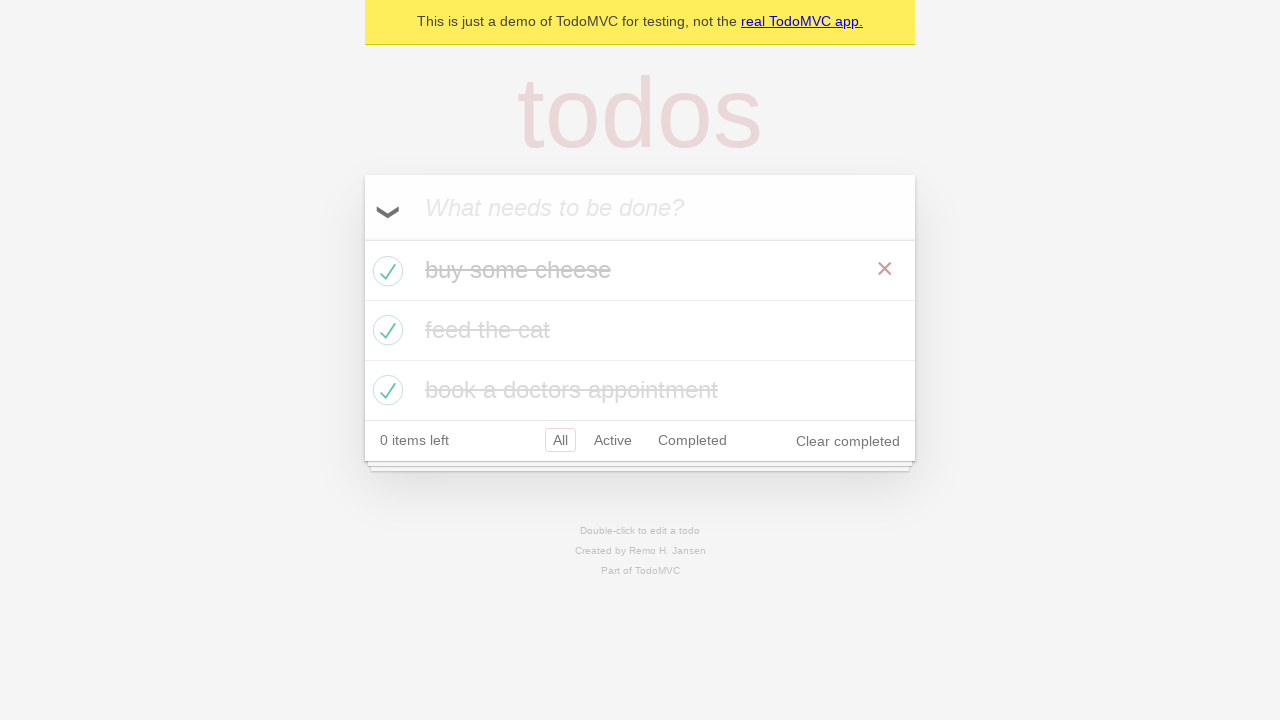

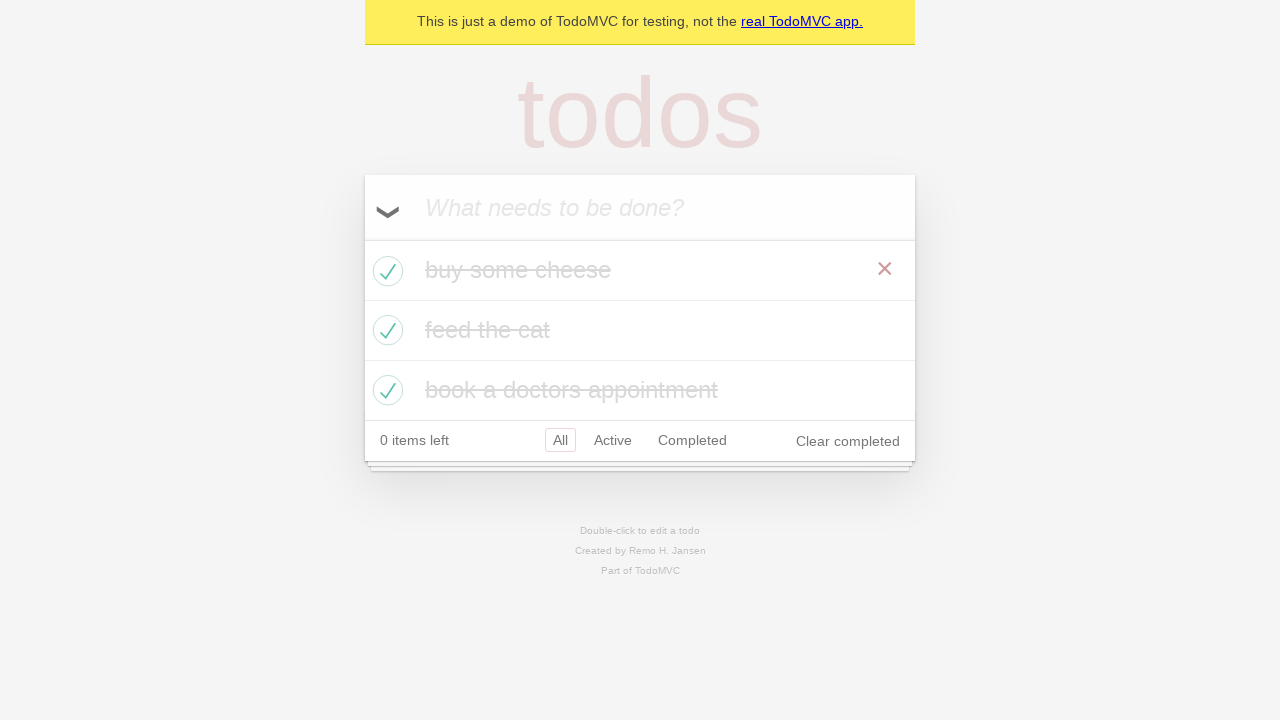